Tests searching for "Java" and examining the search results to find the version with most comments.

Starting URL: http://www.99-bottles-of-beer.net/

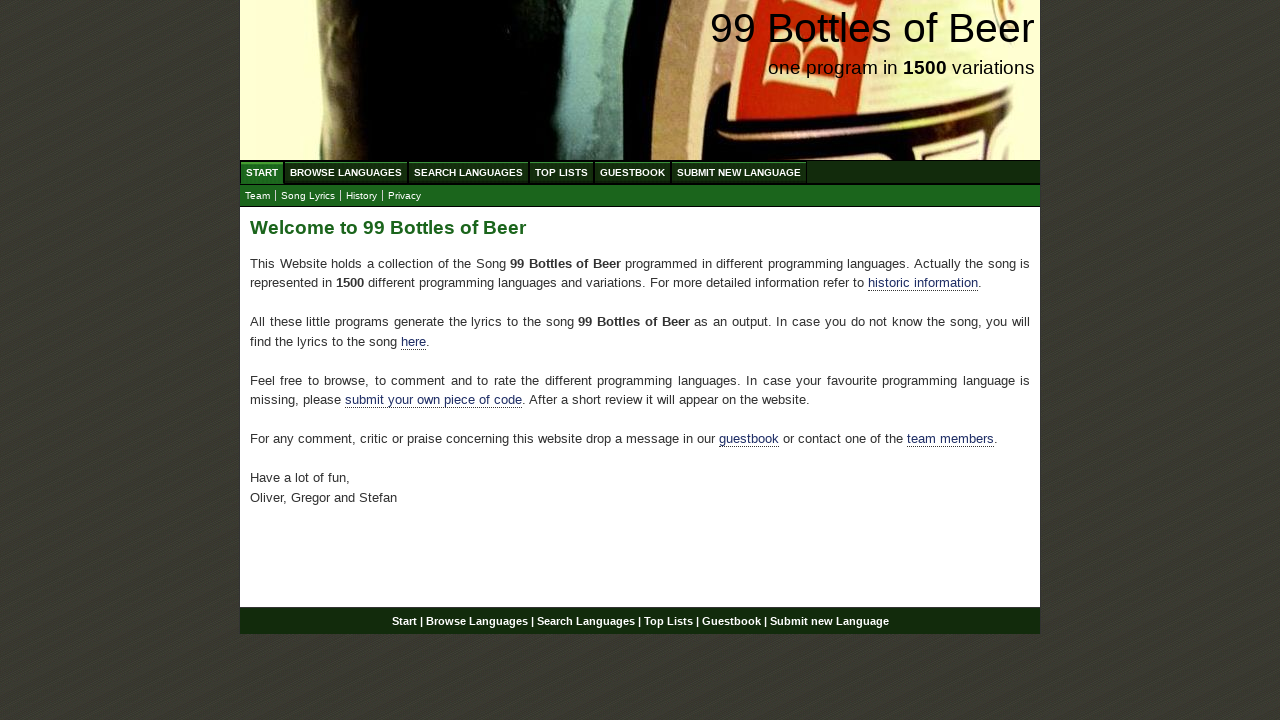

Clicked on Search menu at (468, 172) on xpath=//ul[@id='menu']/li/a[@href='/search.html']
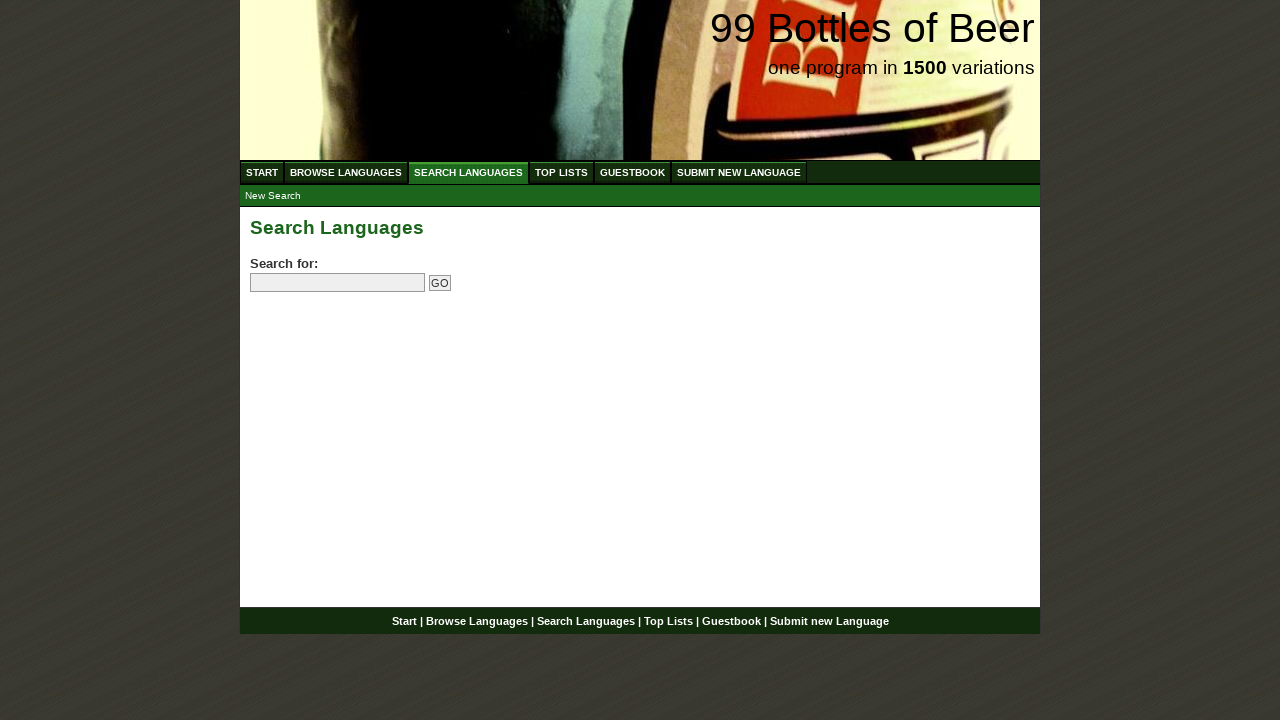

Filled search input with 'Java' on //input[@name='search']
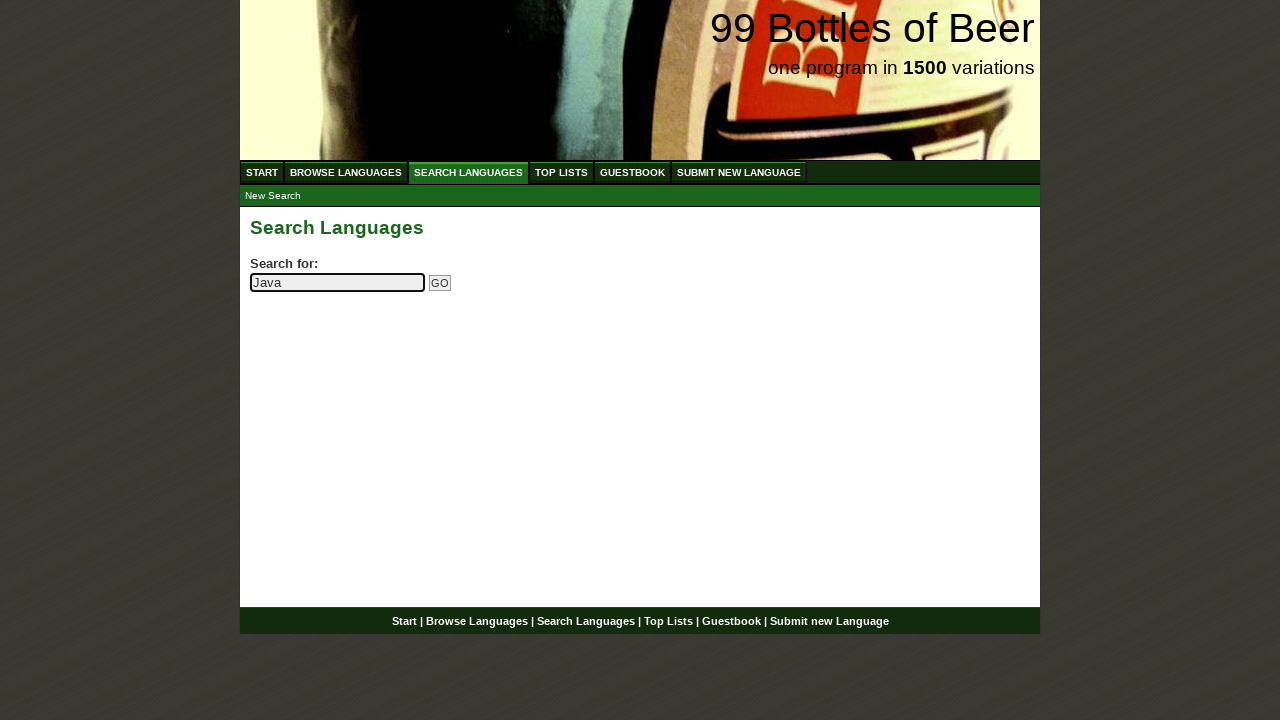

Clicked search submit button at (440, 283) on xpath=//input[@type='submit']
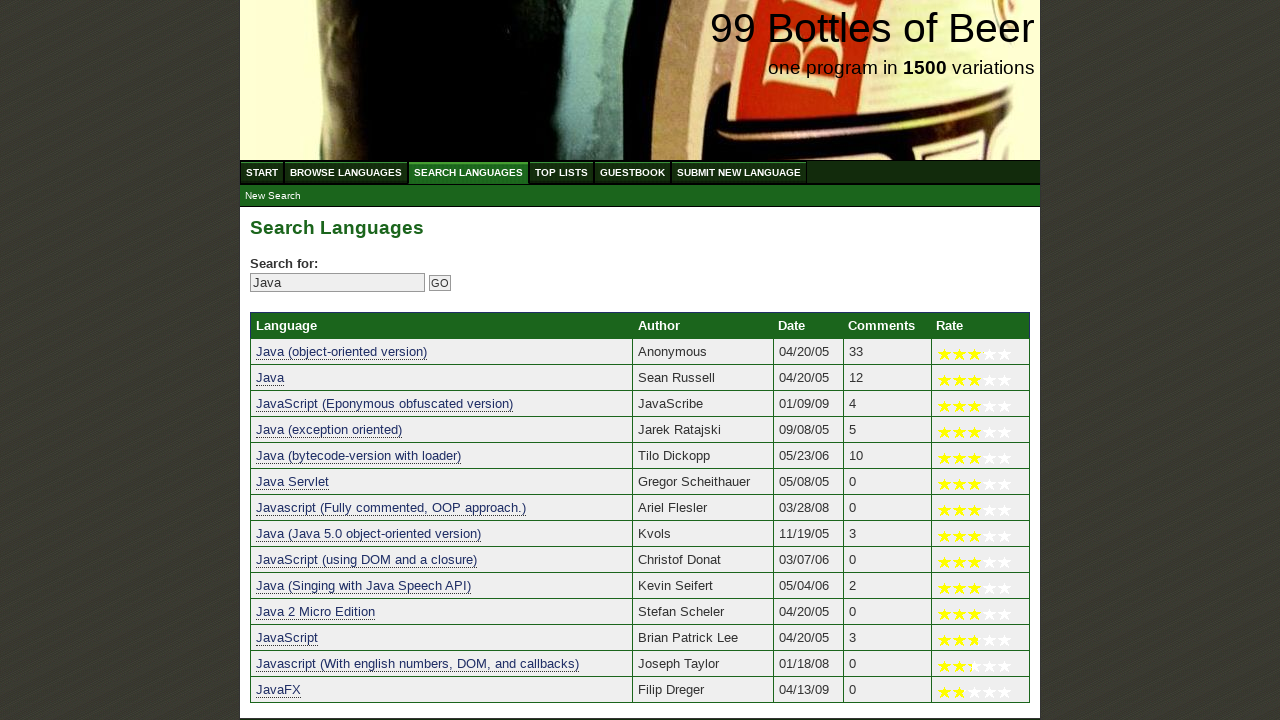

Search results table with comments column loaded
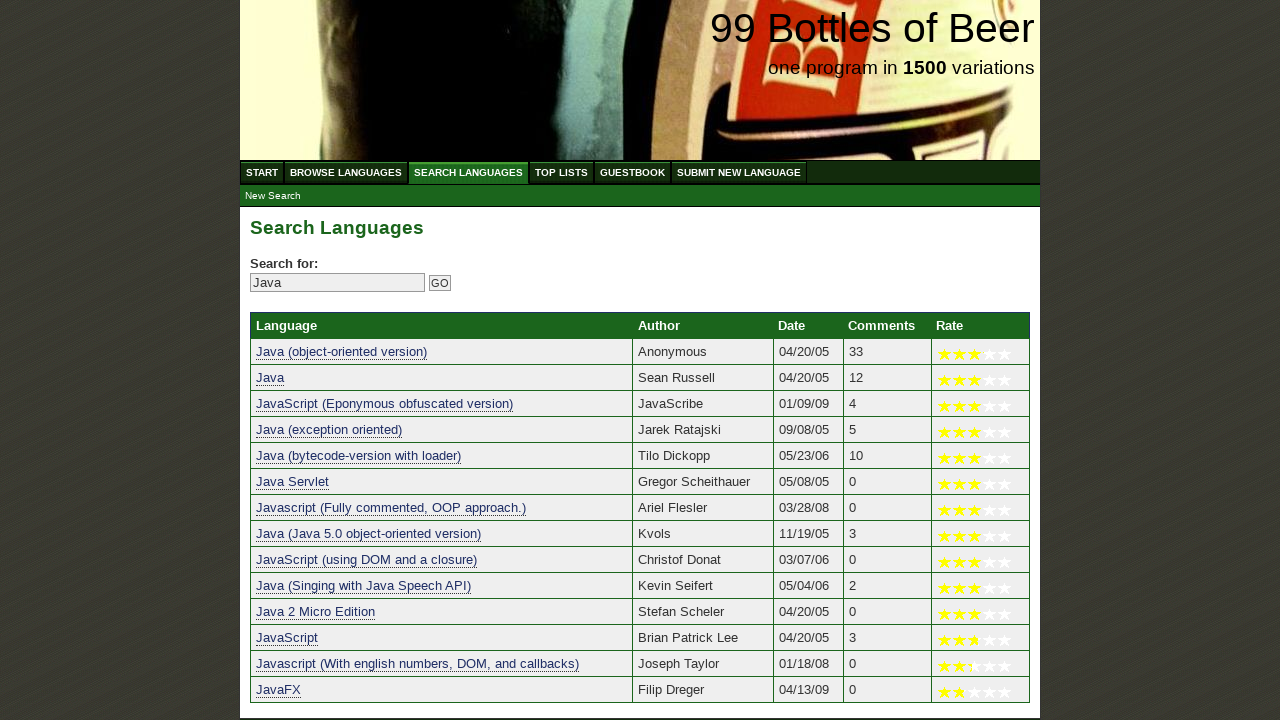

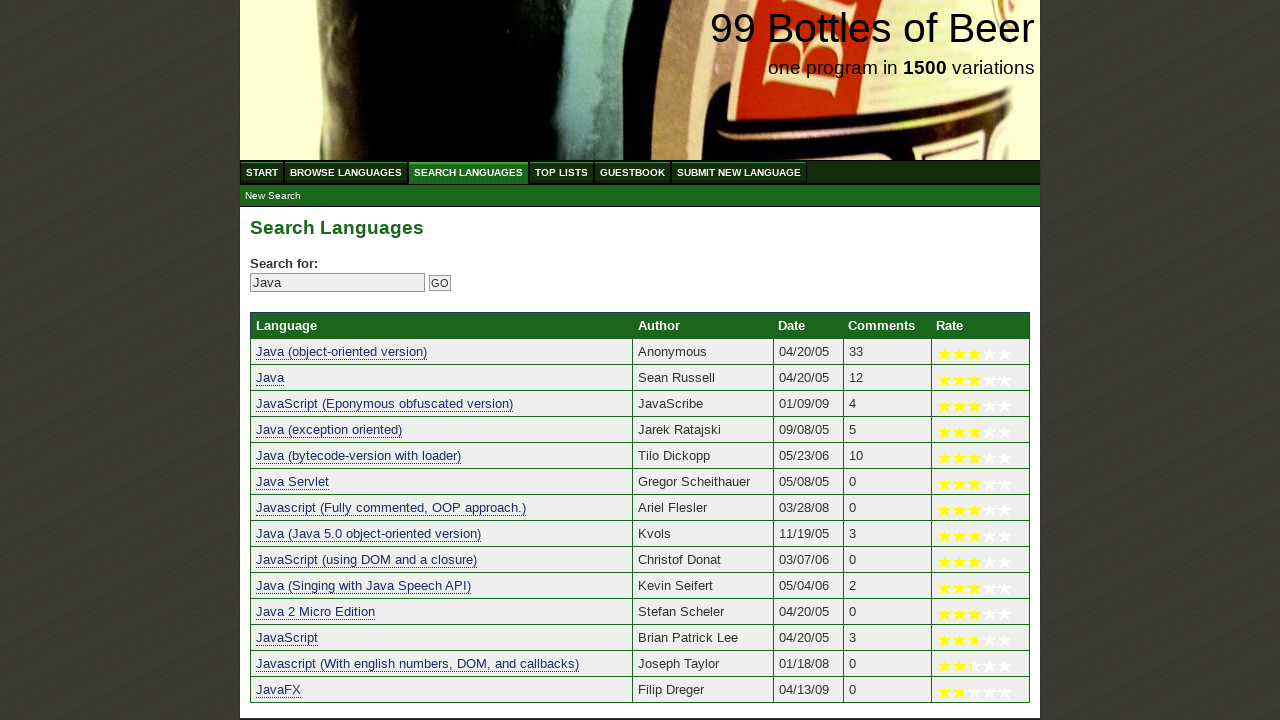